Tests a Bootstrap checkout form by filling in personal information (first name, last name, username, address, email), selecting country and state from dropdowns, entering zip code, and filling payment details (card name, number, expiration, CVV), then submitting the form.

Starting URL: https://getbootstrap.com/docs/4.0/examples/checkout/

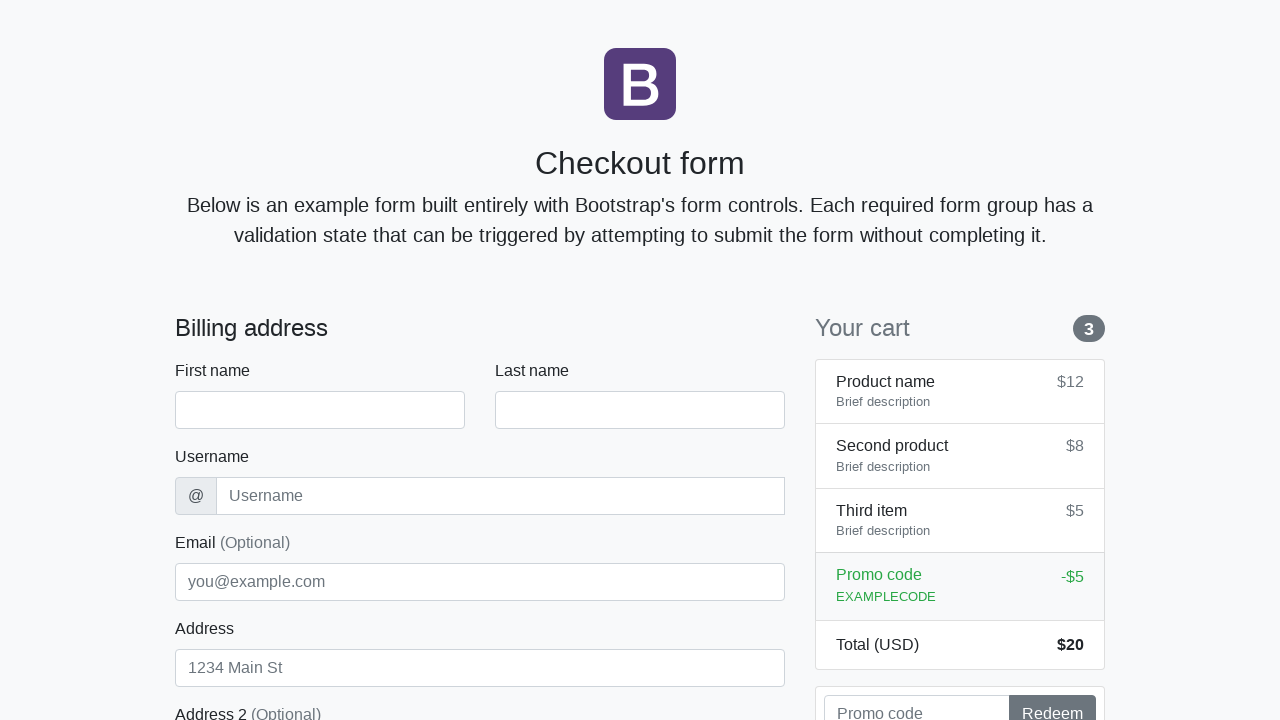

Waited for checkout form to load
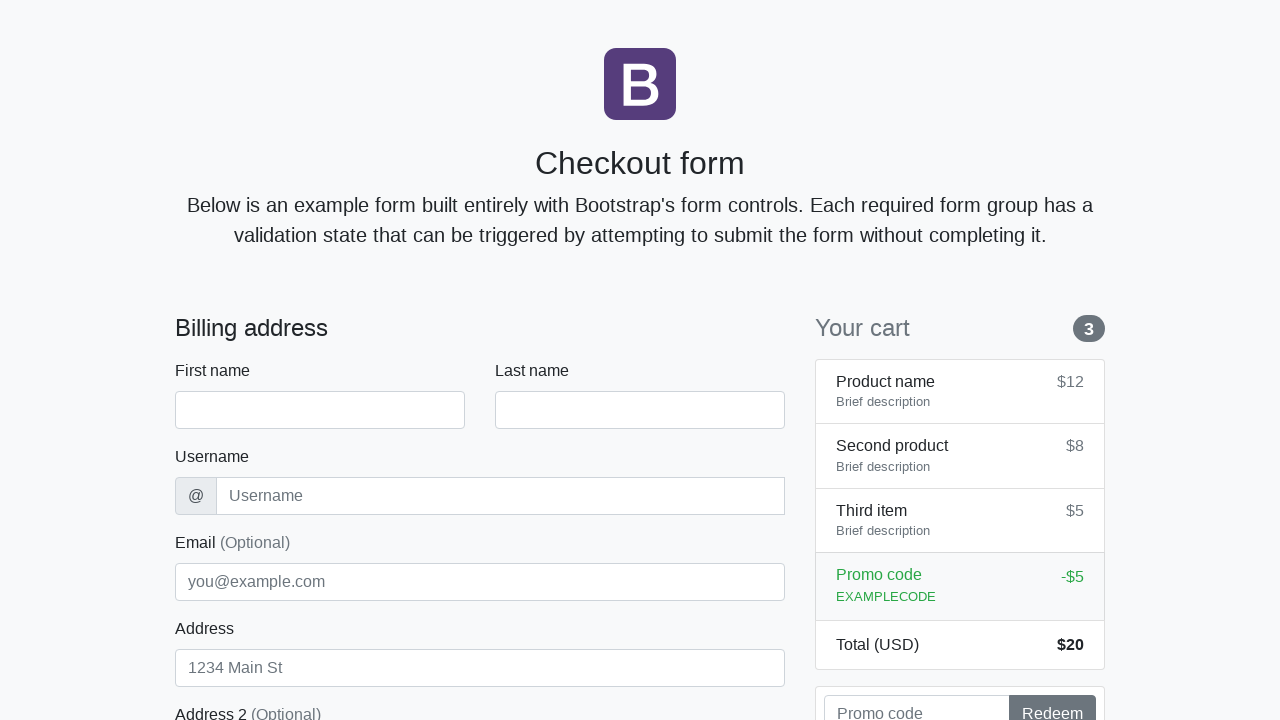

Filled first name field with 'Anton' on #firstName
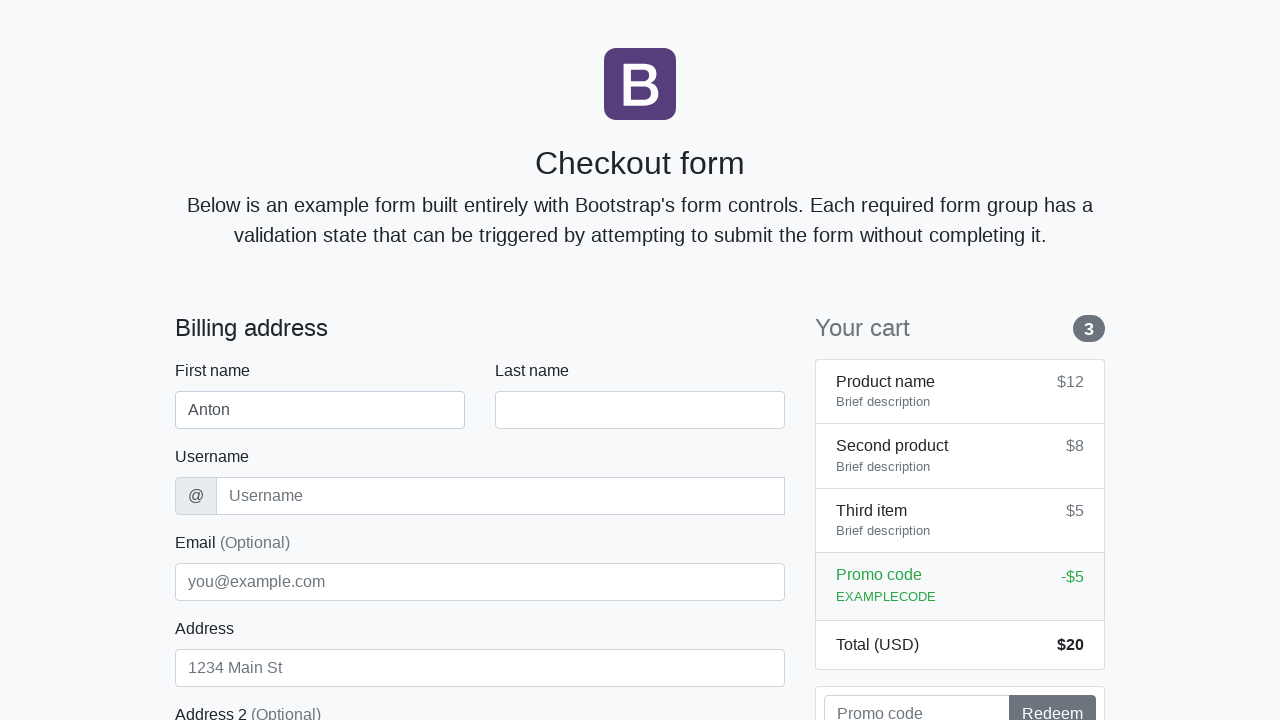

Filled last name field with 'Angelov' on #lastName
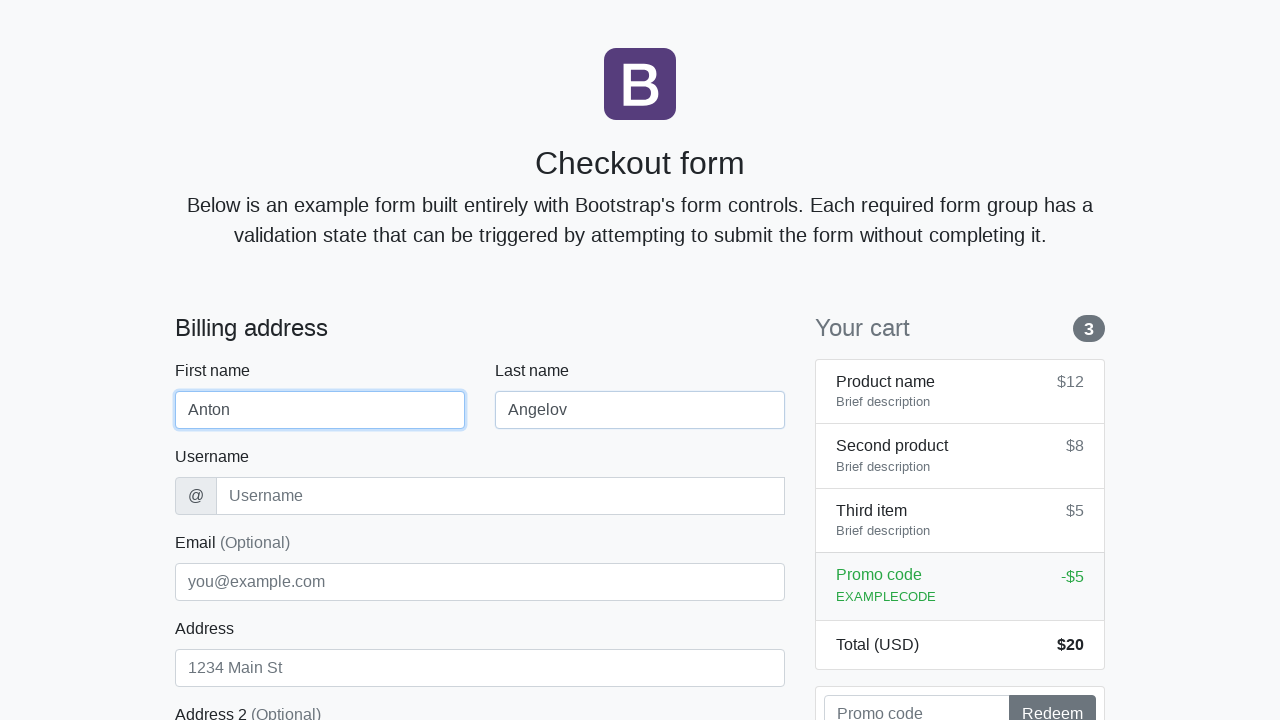

Filled username field with 'angelovstanton' on #username
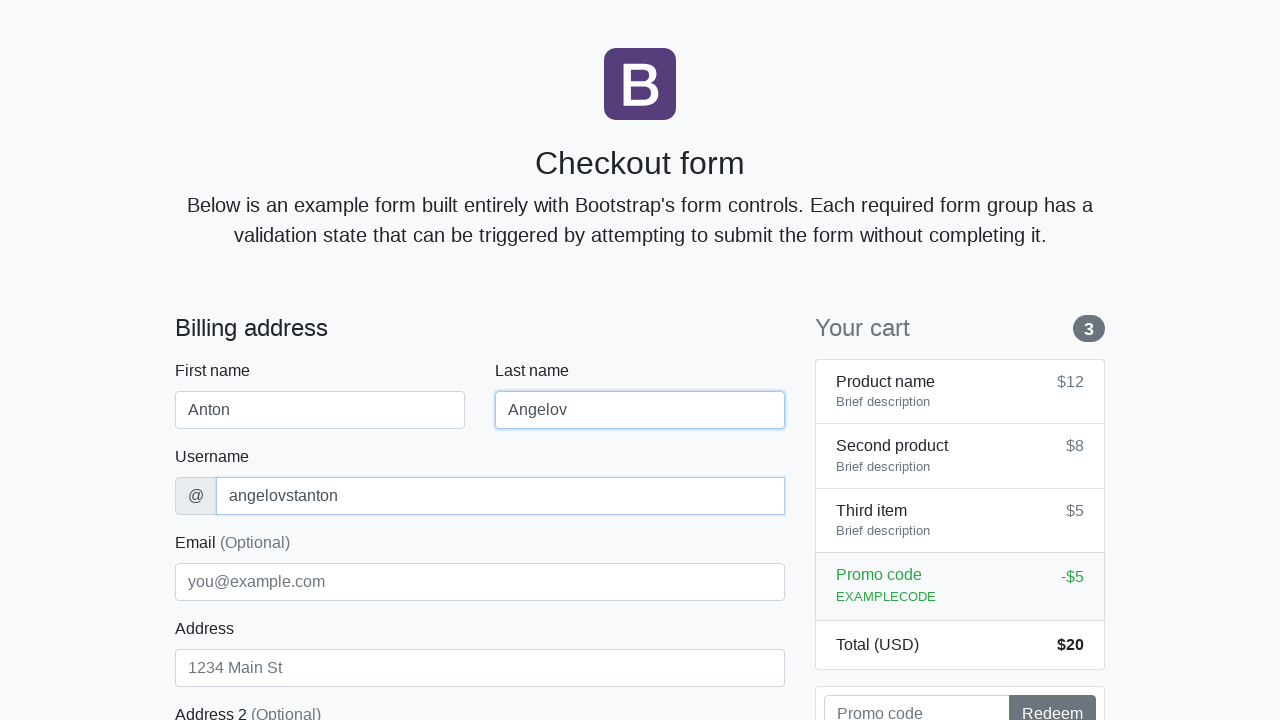

Filled address field with 'Flower Street 76' on #address
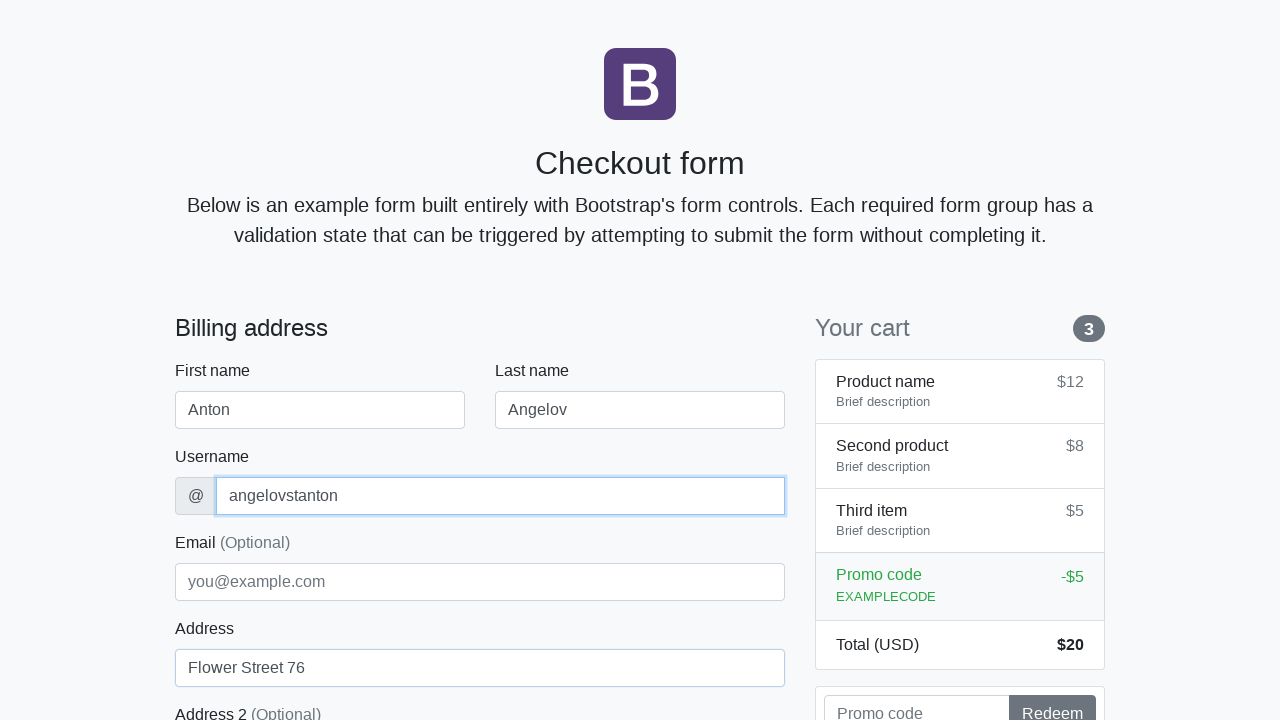

Filled email field with 'george@lambdatest.com' on #email
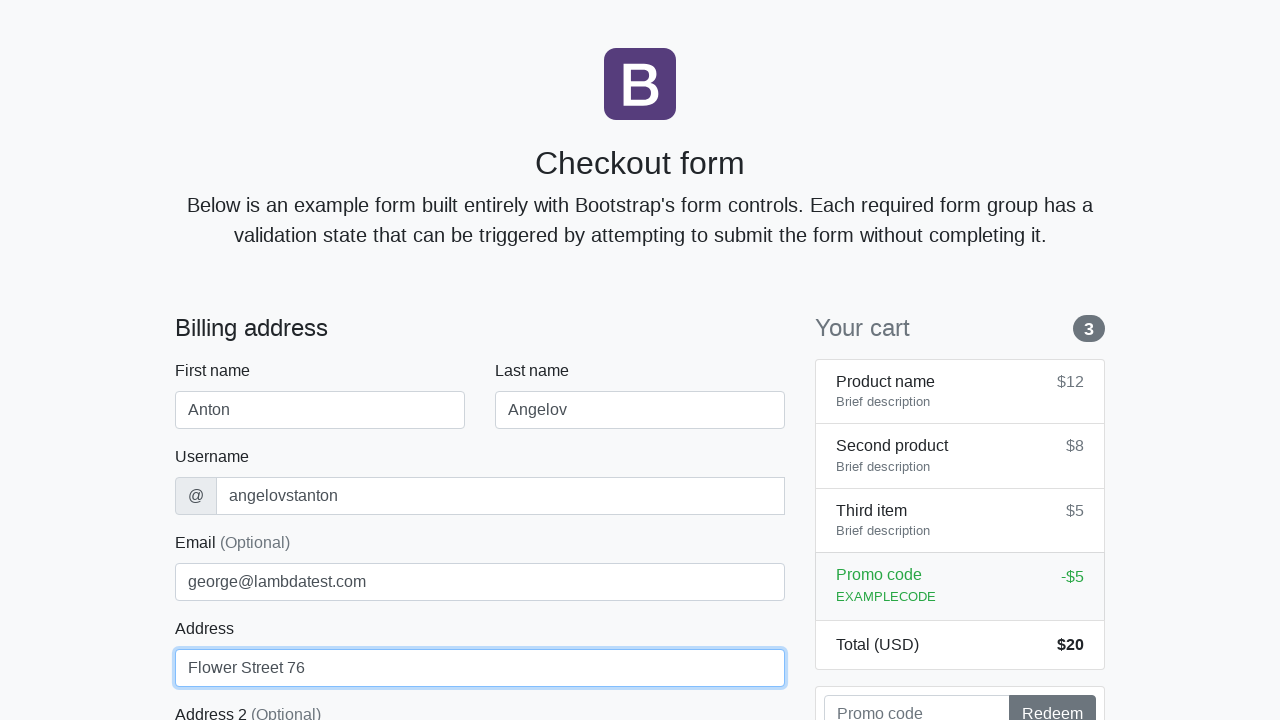

Selected 'United States' from country dropdown on #country
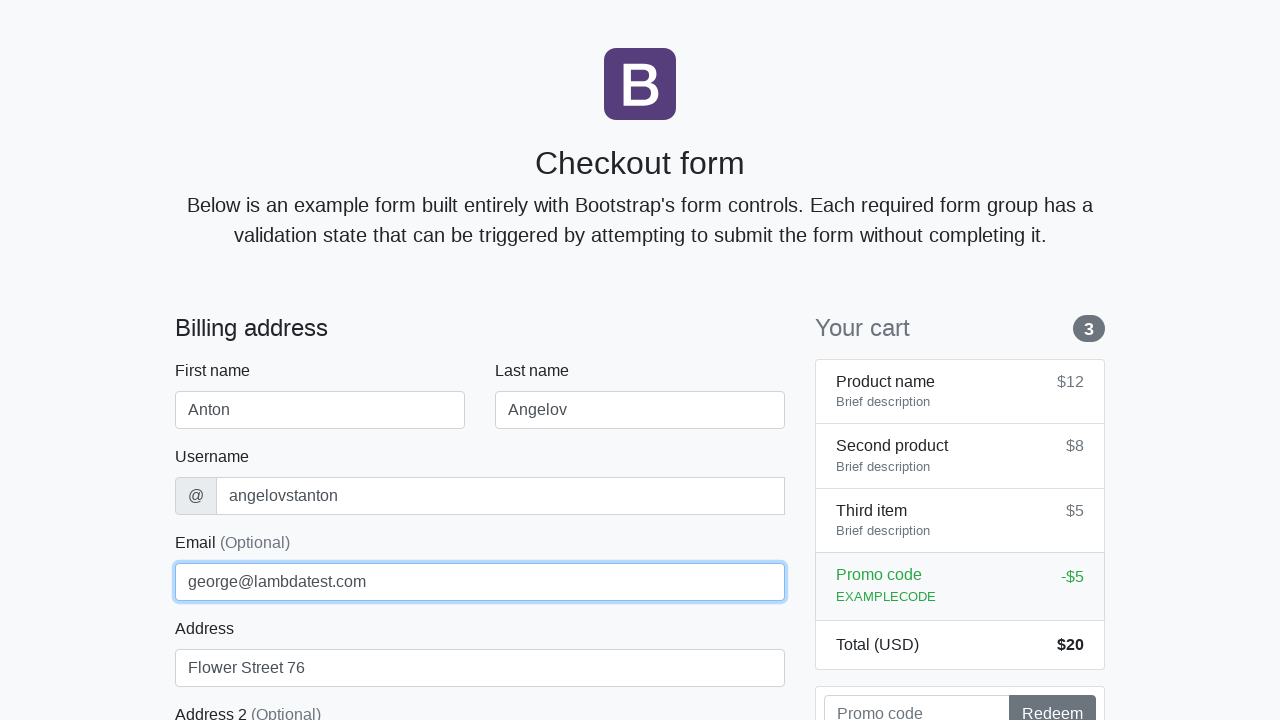

Selected 'California' from state dropdown on #state
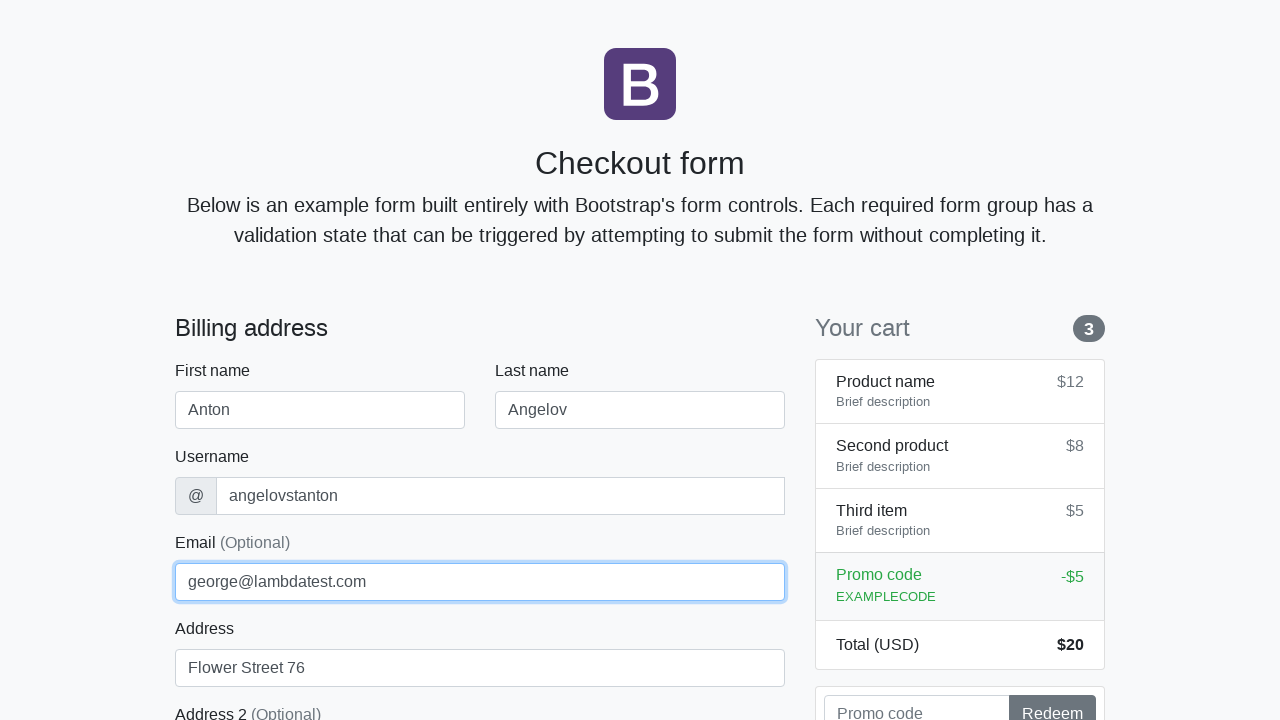

Filled zip code field with '1000' on #zip
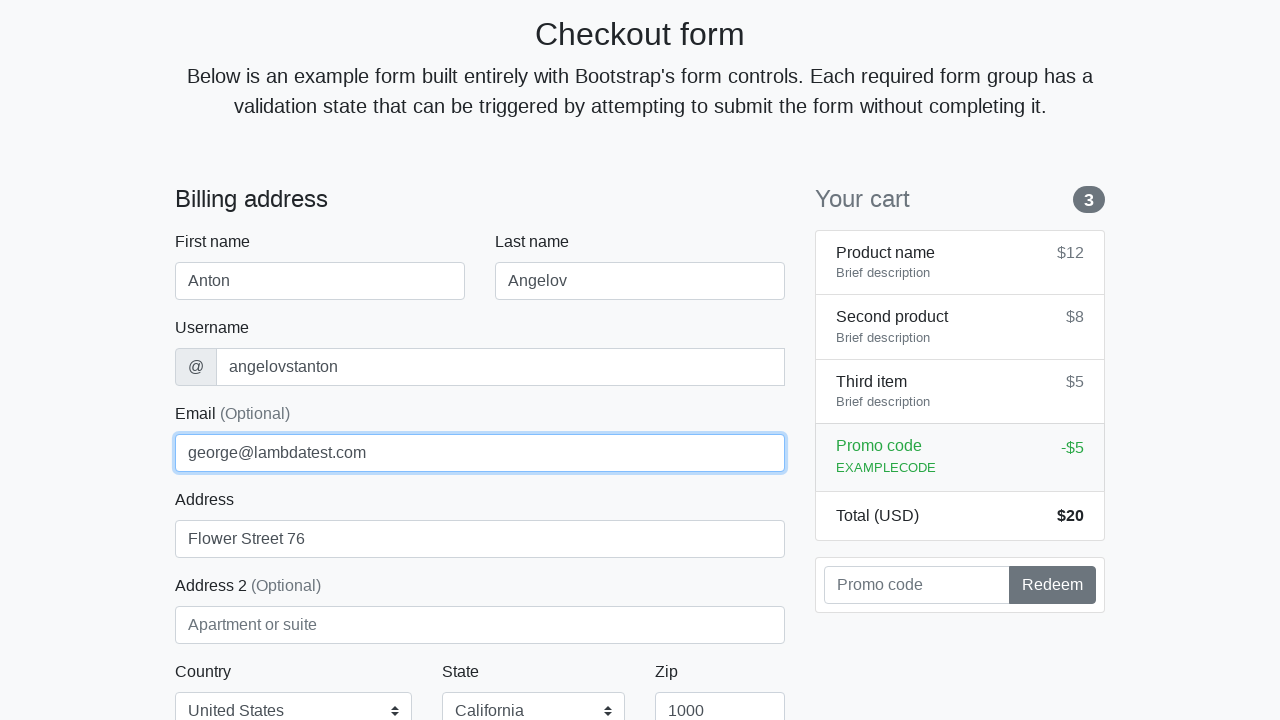

Filled card name field with 'Anton Angelov' on #cc-name
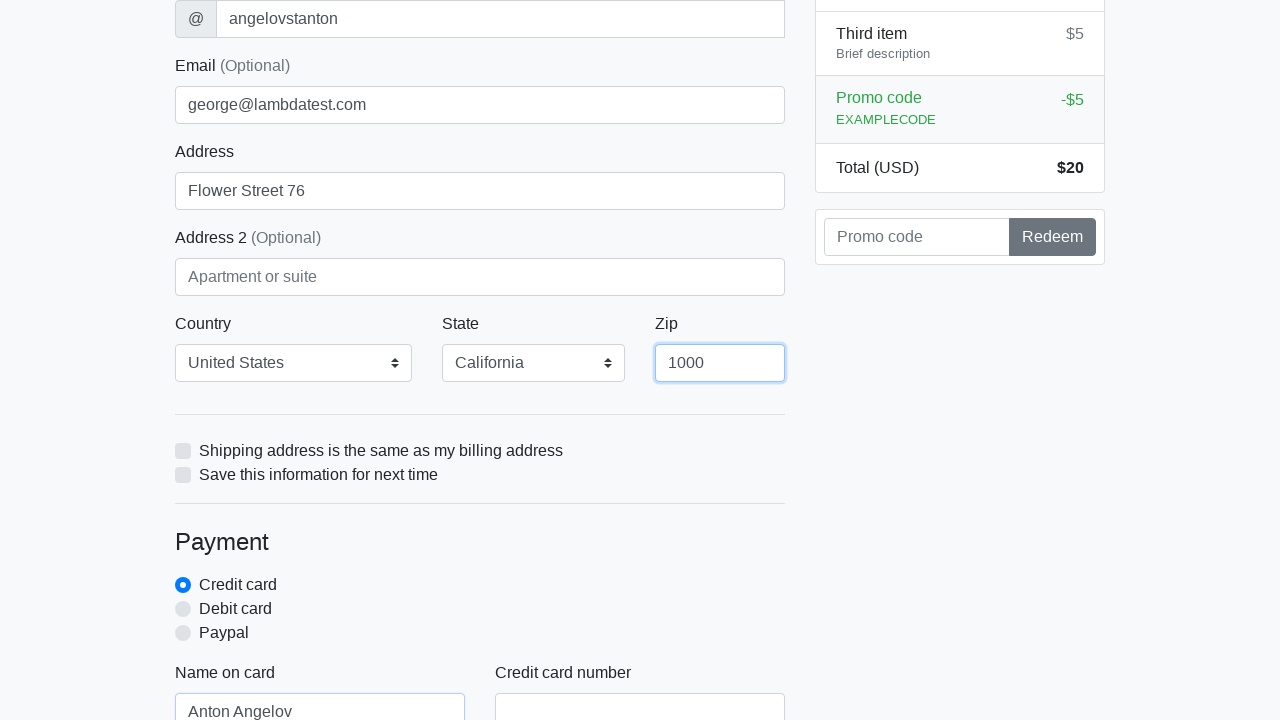

Filled card number field with '5610591081018250' on #cc-number
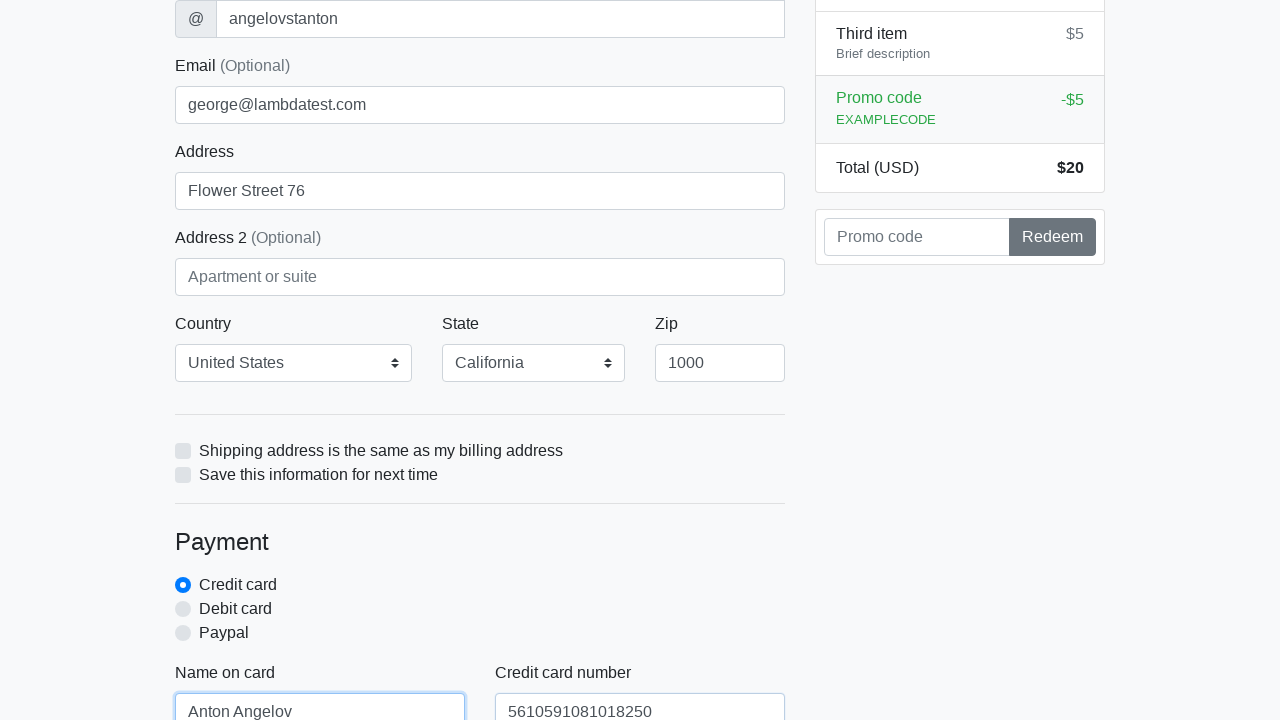

Filled card expiration field with '20/10/2020' on #cc-expiration
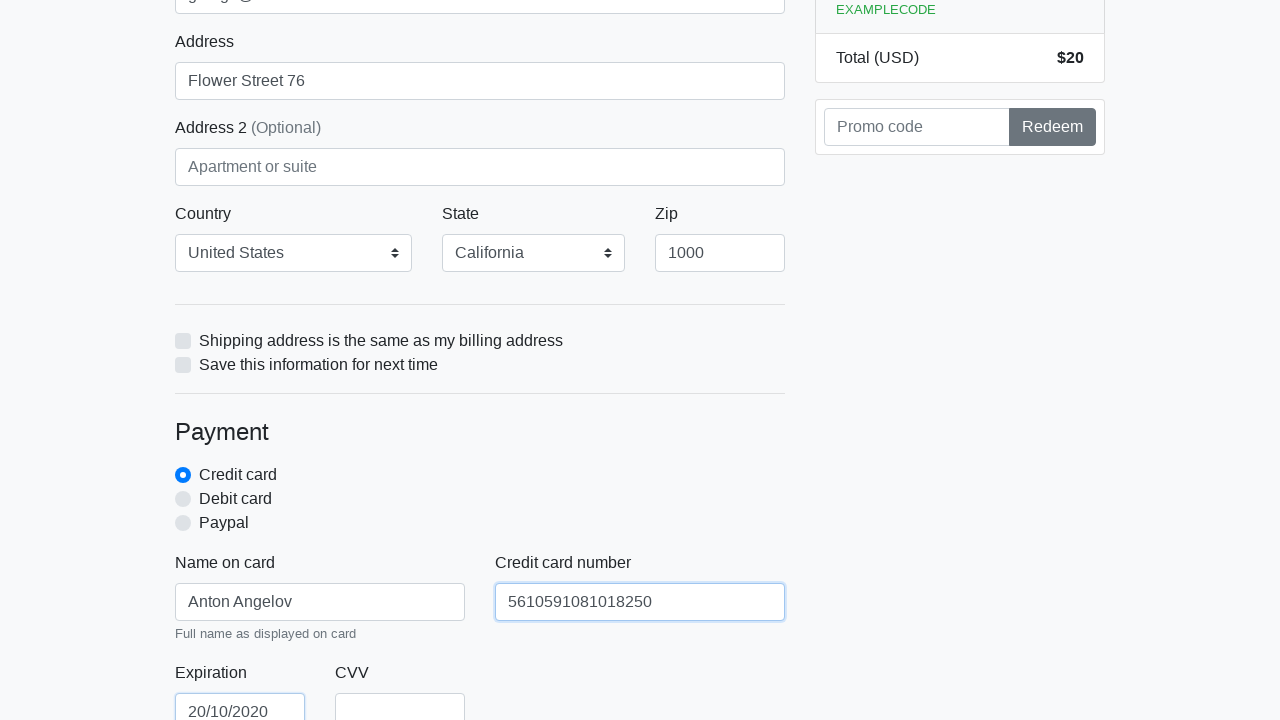

Filled CVV field with '888' on #cc-cvv
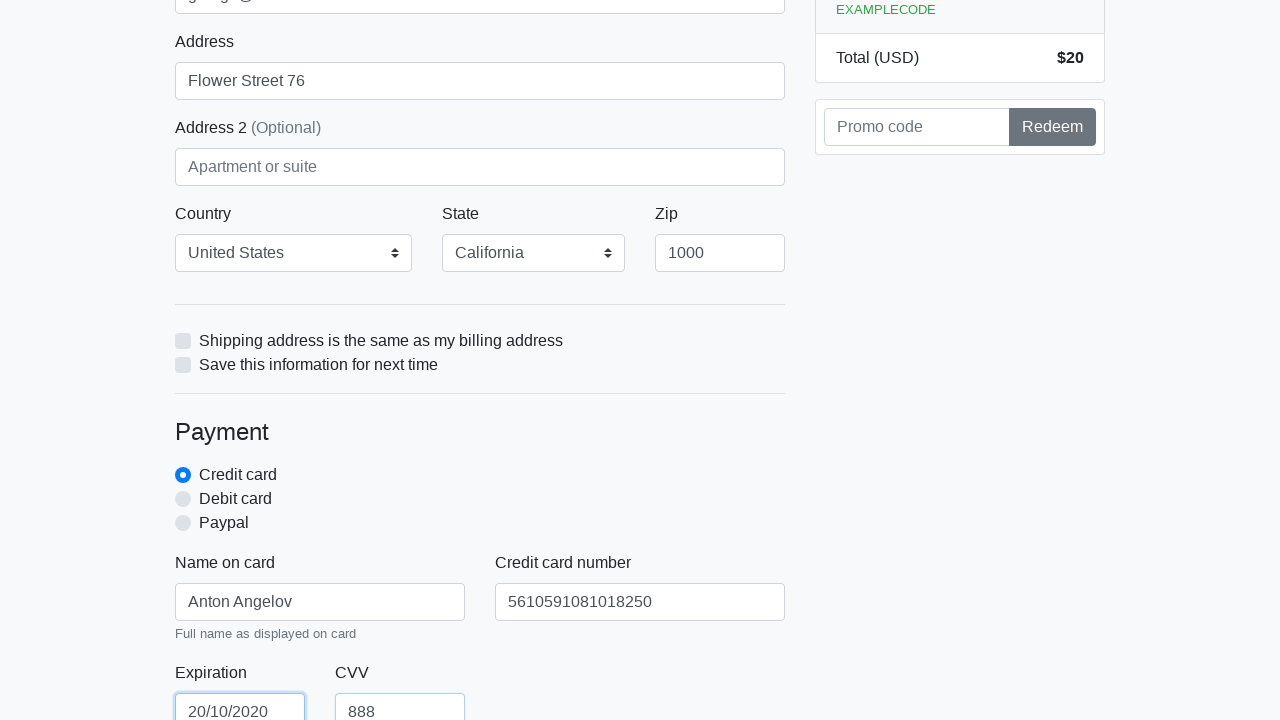

Clicked submit button to complete purchase at (480, 500) on xpath=/html/body/div/div[2]/div[2]/form/button
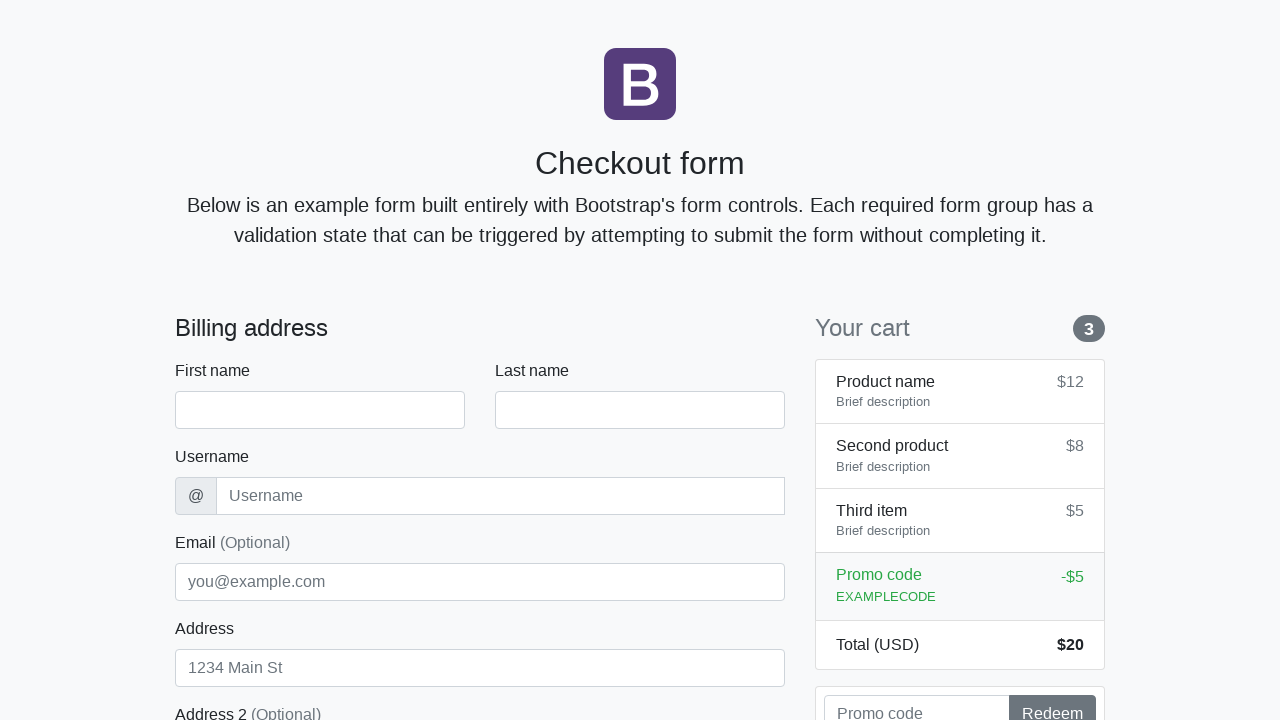

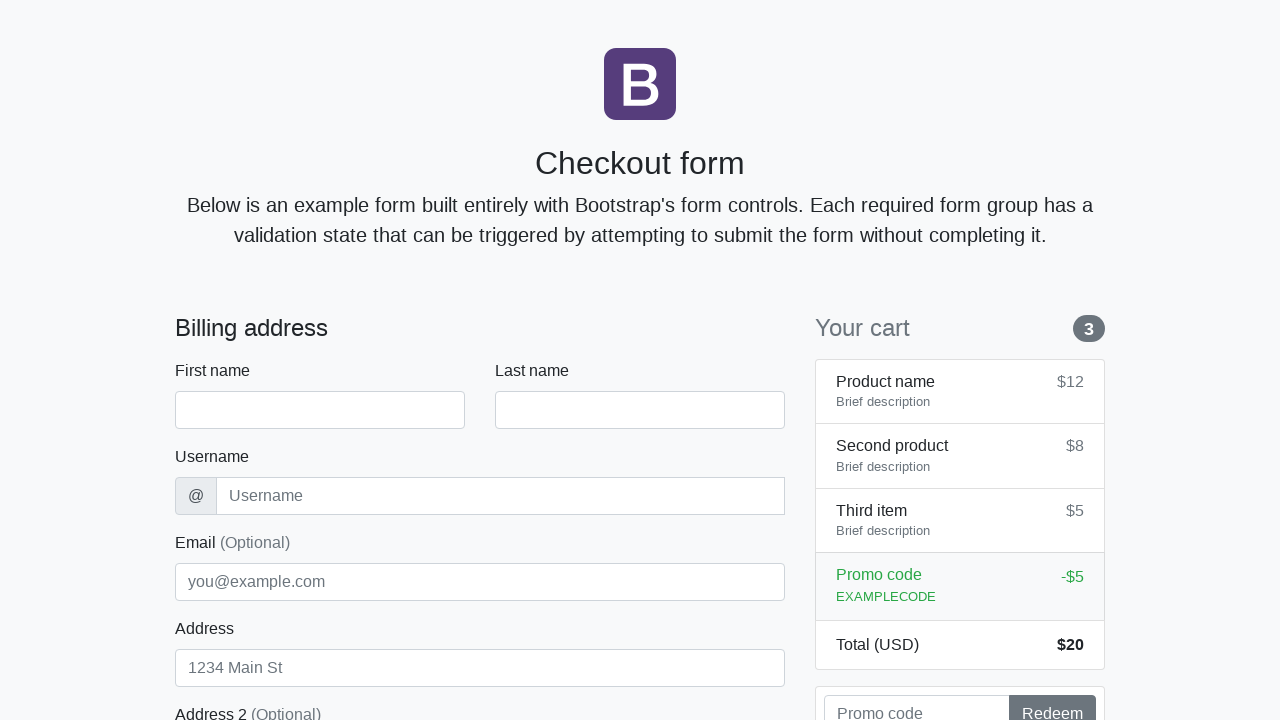